Tests 7-character validation form with too short uppercase input "WISAM" (5 chars) and verifies the validation message shows "Invalid Value"

Starting URL: https://testpages.eviltester.com/styled/apps/7charval/simple7charvalidation.html

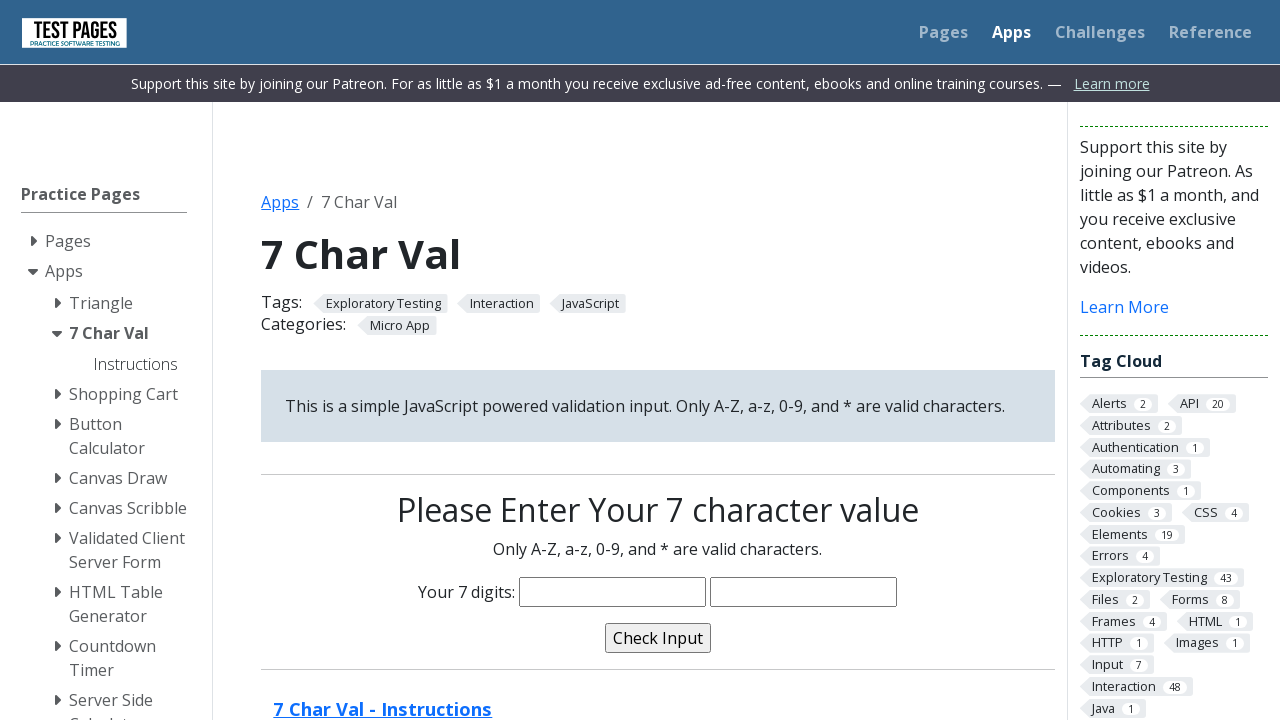

Filled characters field with 'WISAM' (5 characters, too short for 7-character validation) on input[name='characters']
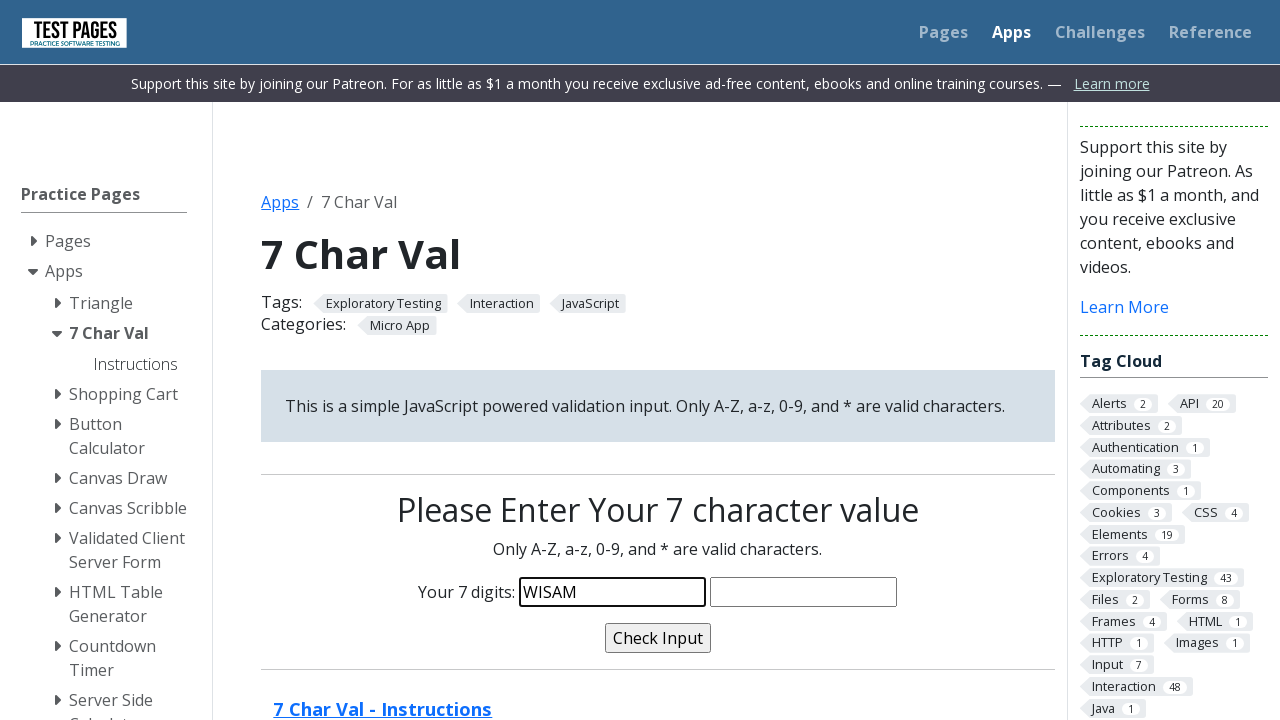

Clicked validate button to submit form at (658, 638) on input[name='validate']
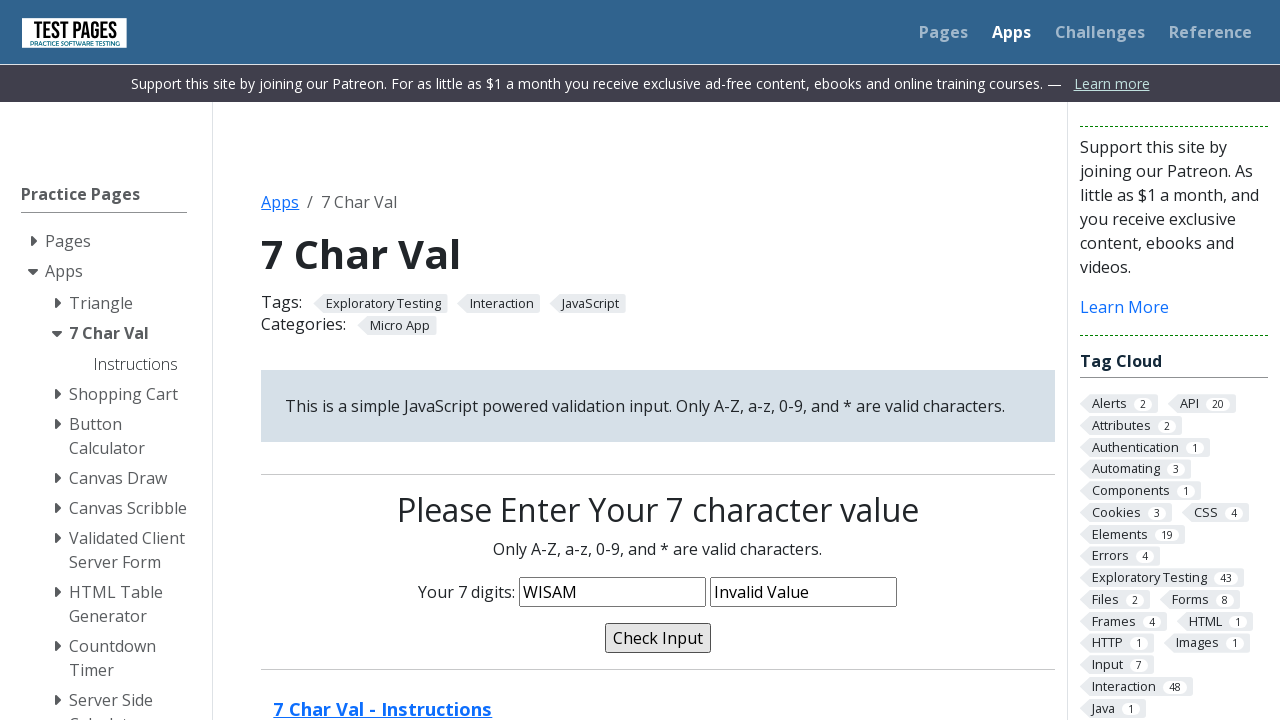

Validation message appeared showing 'Invalid Value' for short input
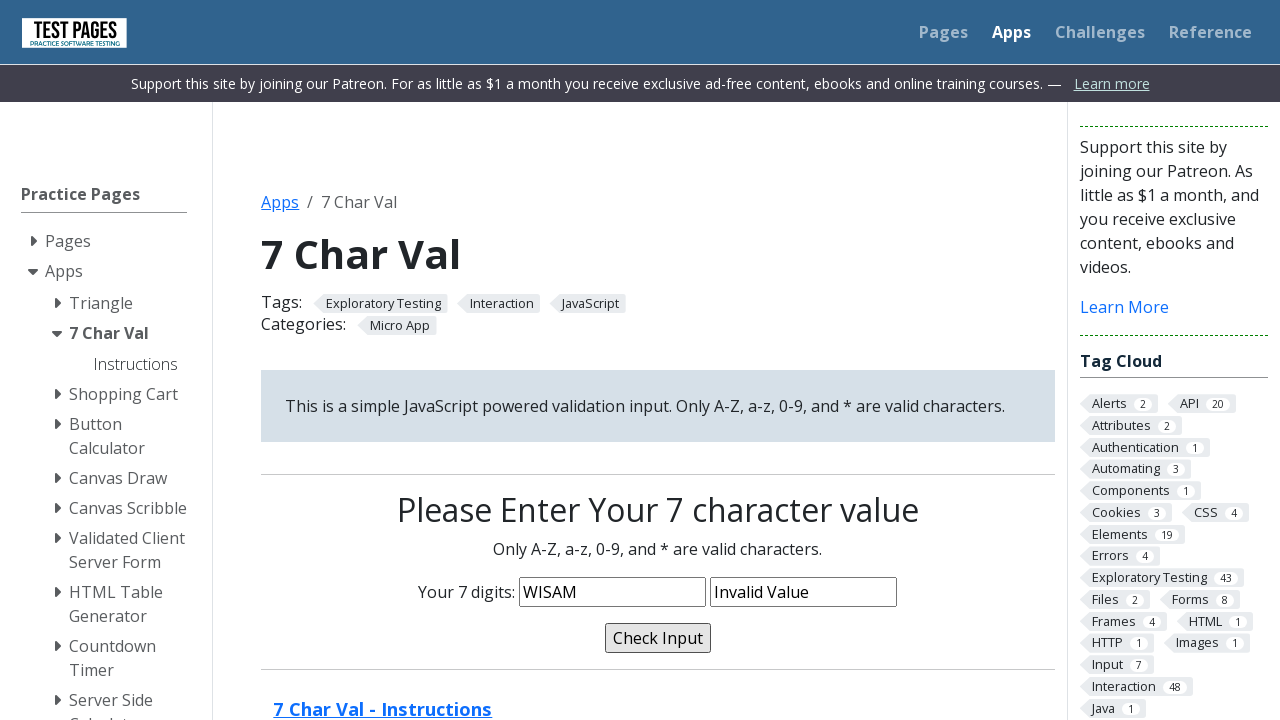

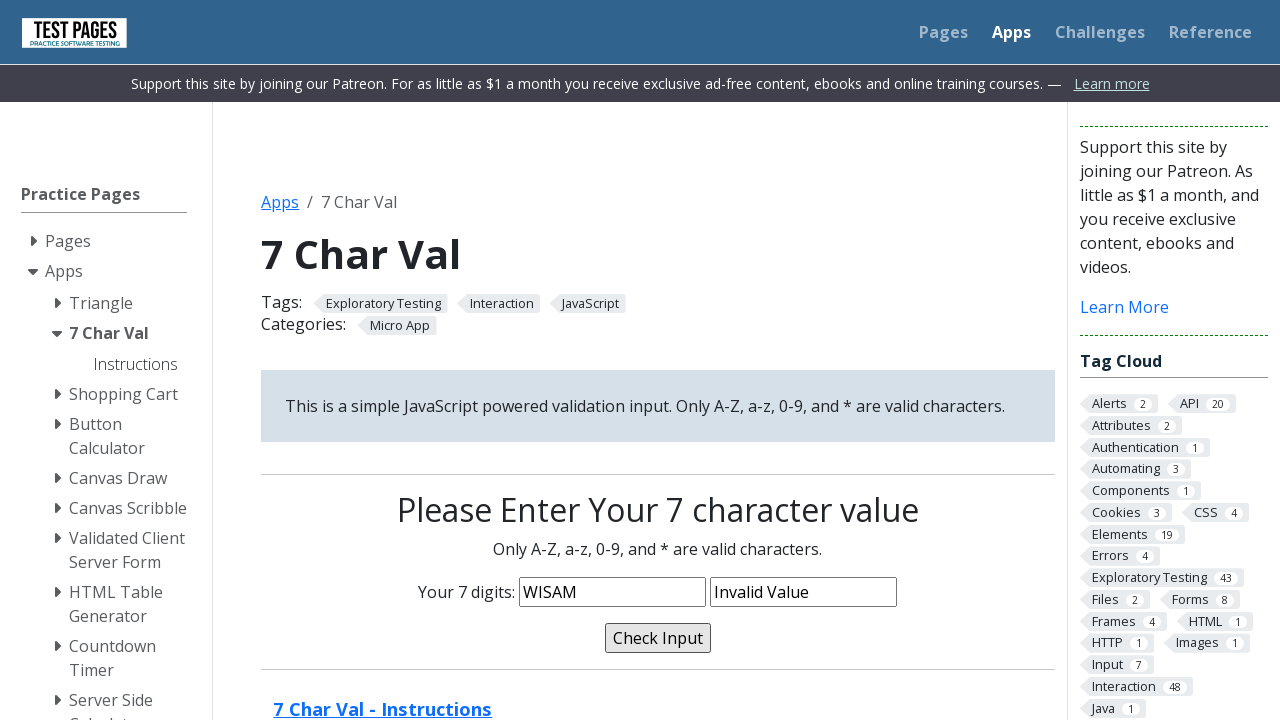